Tests radio button interactions by clicking three different radio buttons using different locator strategies (id, CSS selector, and XPath)

Starting URL: https://formy-project.herokuapp.com/radiobutton

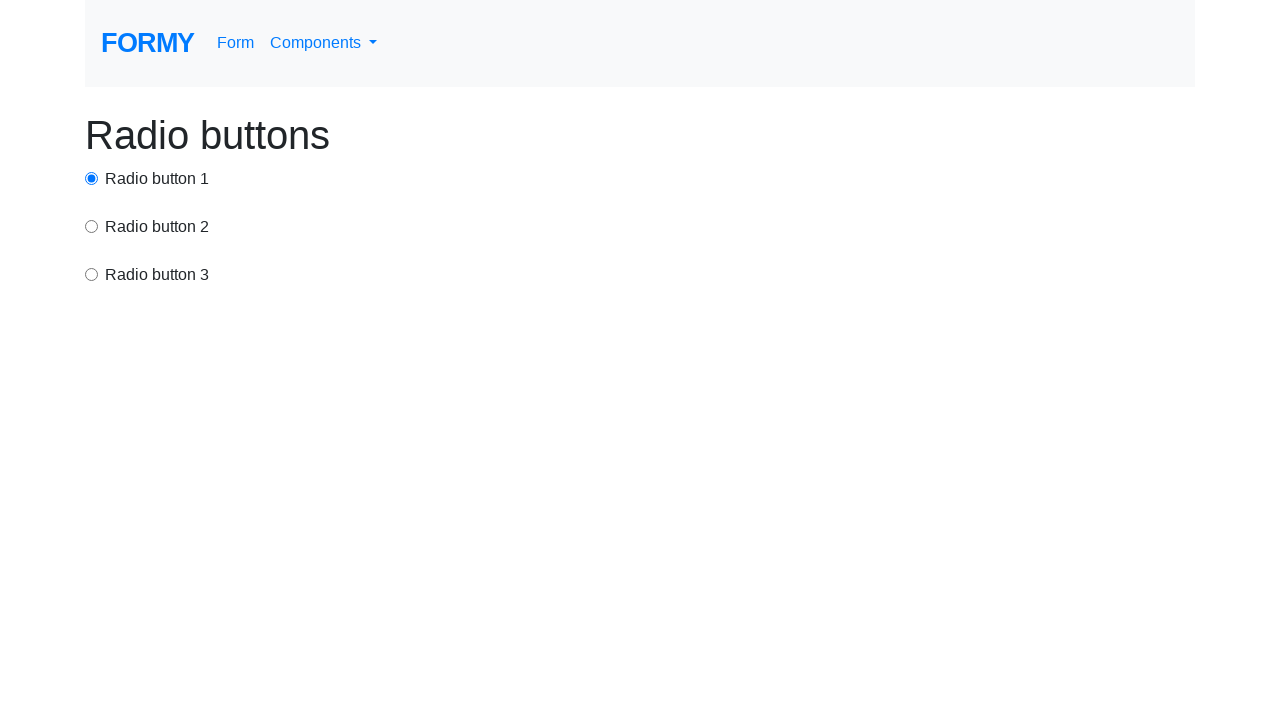

Clicked first radio button using id selector at (92, 178) on #radio-button-1
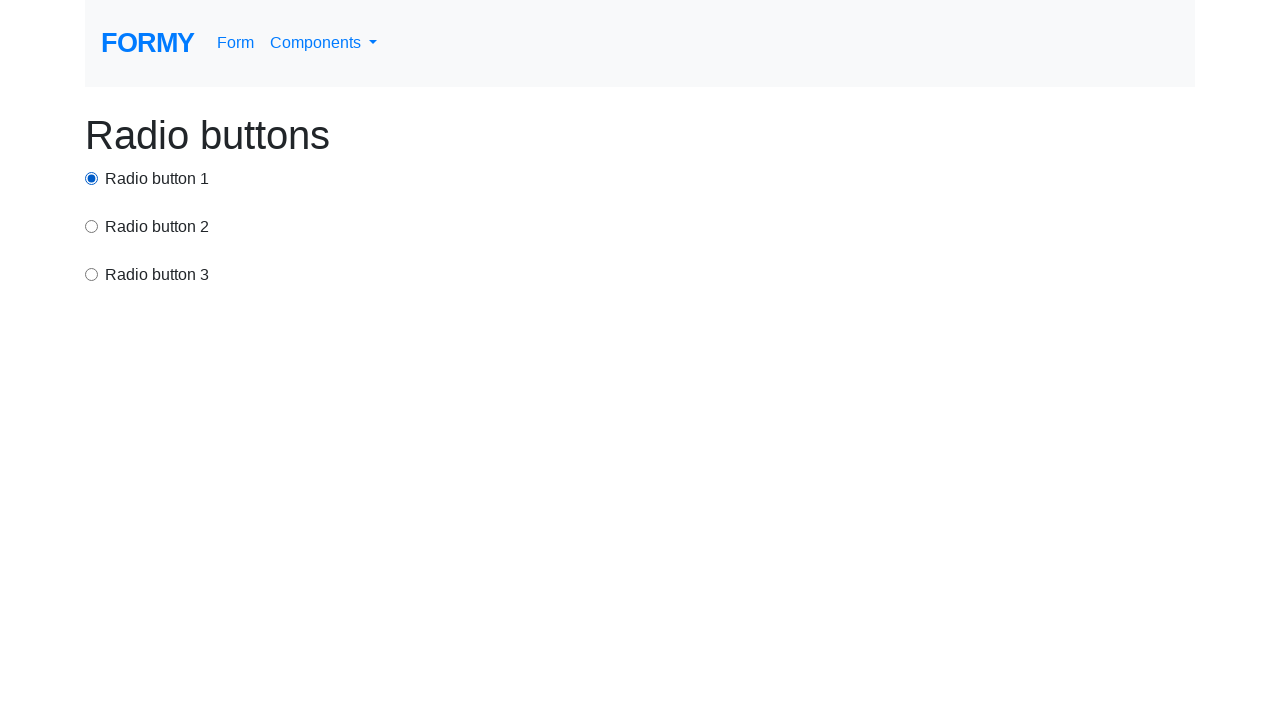

Clicked second radio button using CSS selector at (92, 226) on input[value='option2']
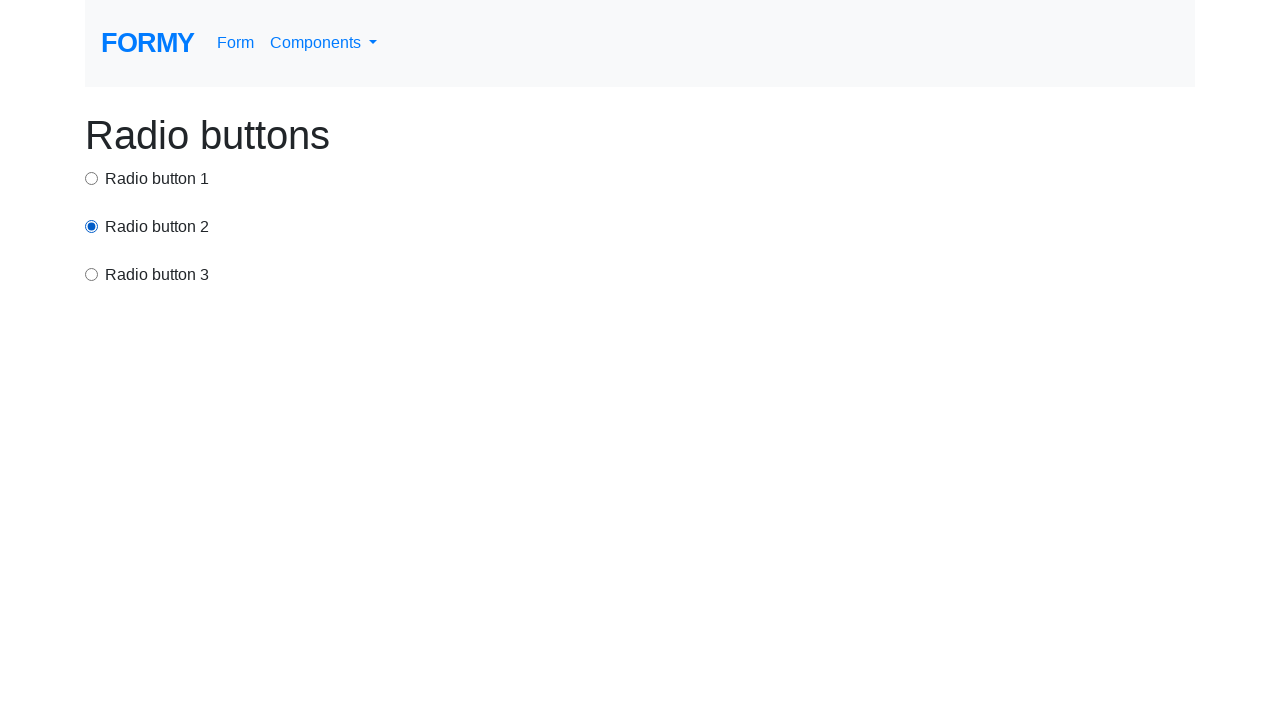

Clicked third radio button using XPath locator at (92, 274) on xpath=/html/body/div/div[3]/input
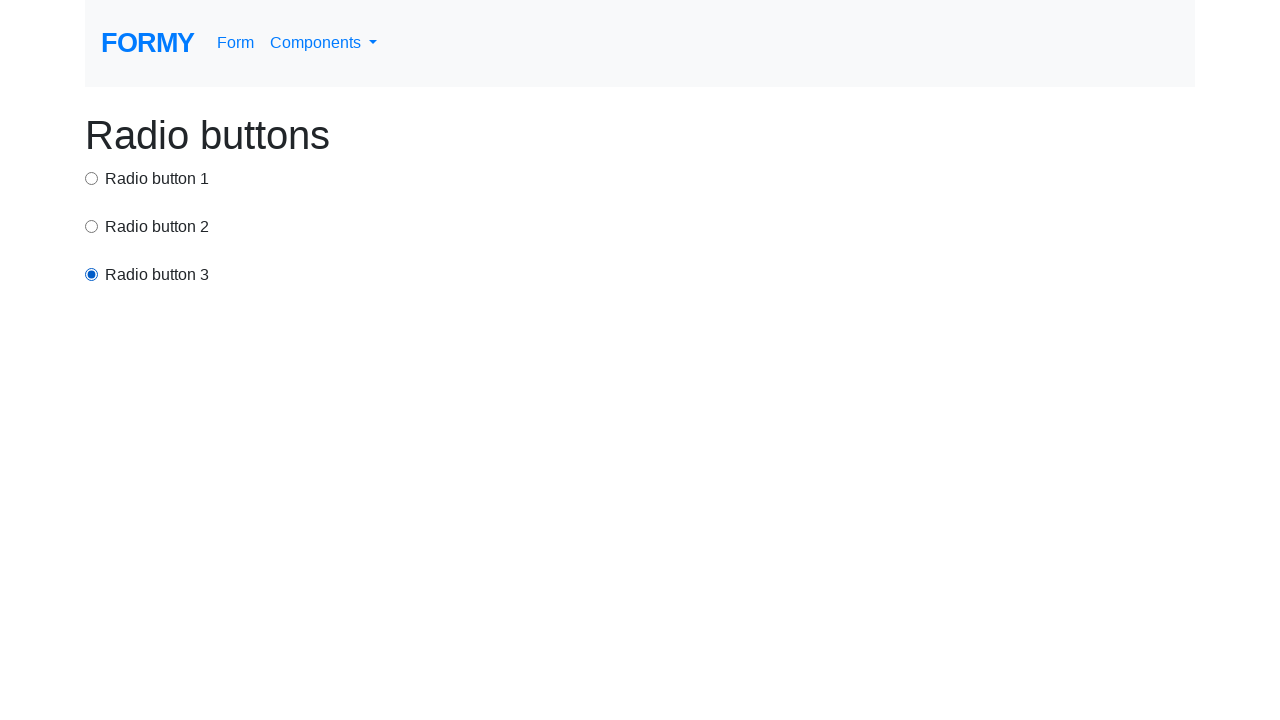

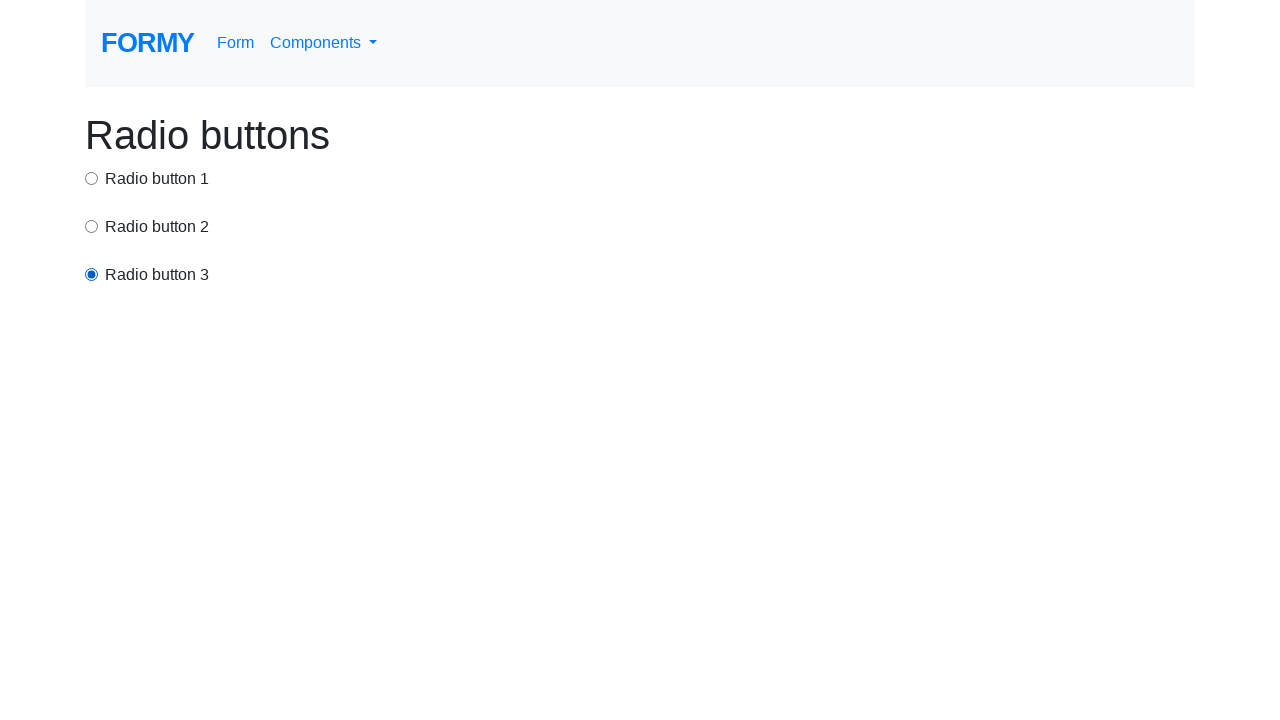